Tests the mass calculator page by clearing the density field and entering a new value

Starting URL: https://www.calculator.net/mass-calculator.html

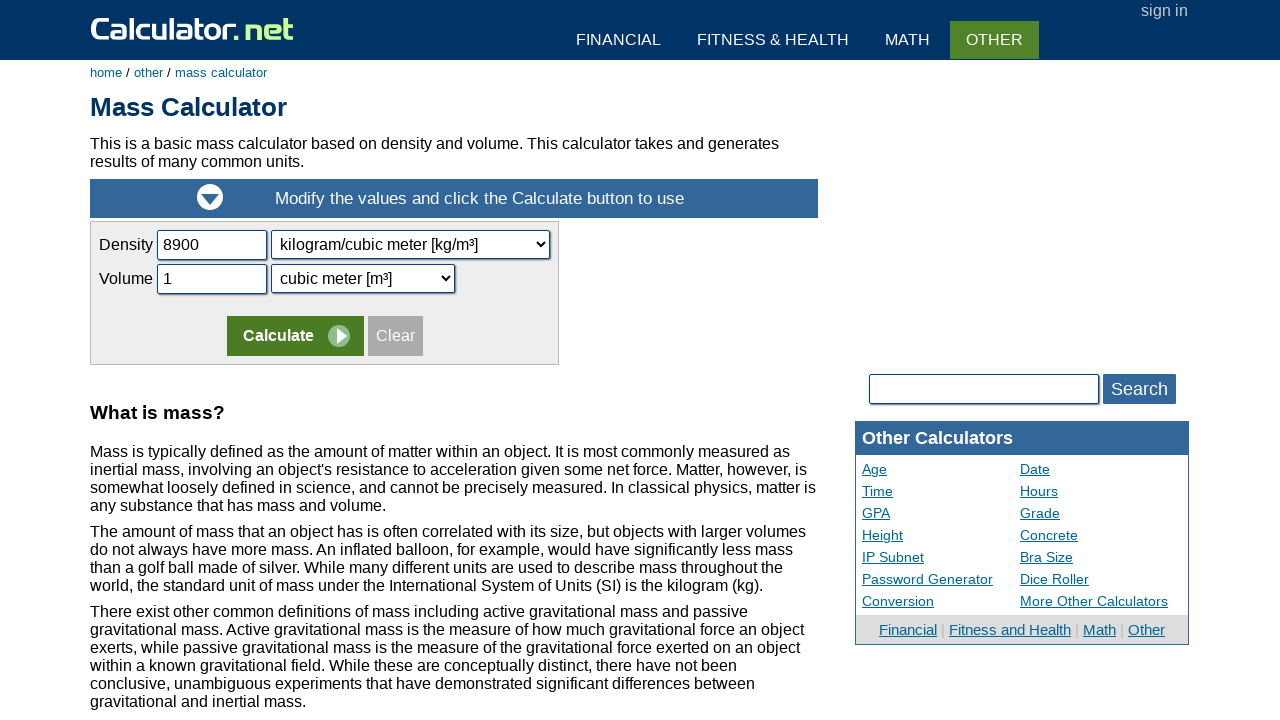

Cleared the density input field on #cdensity
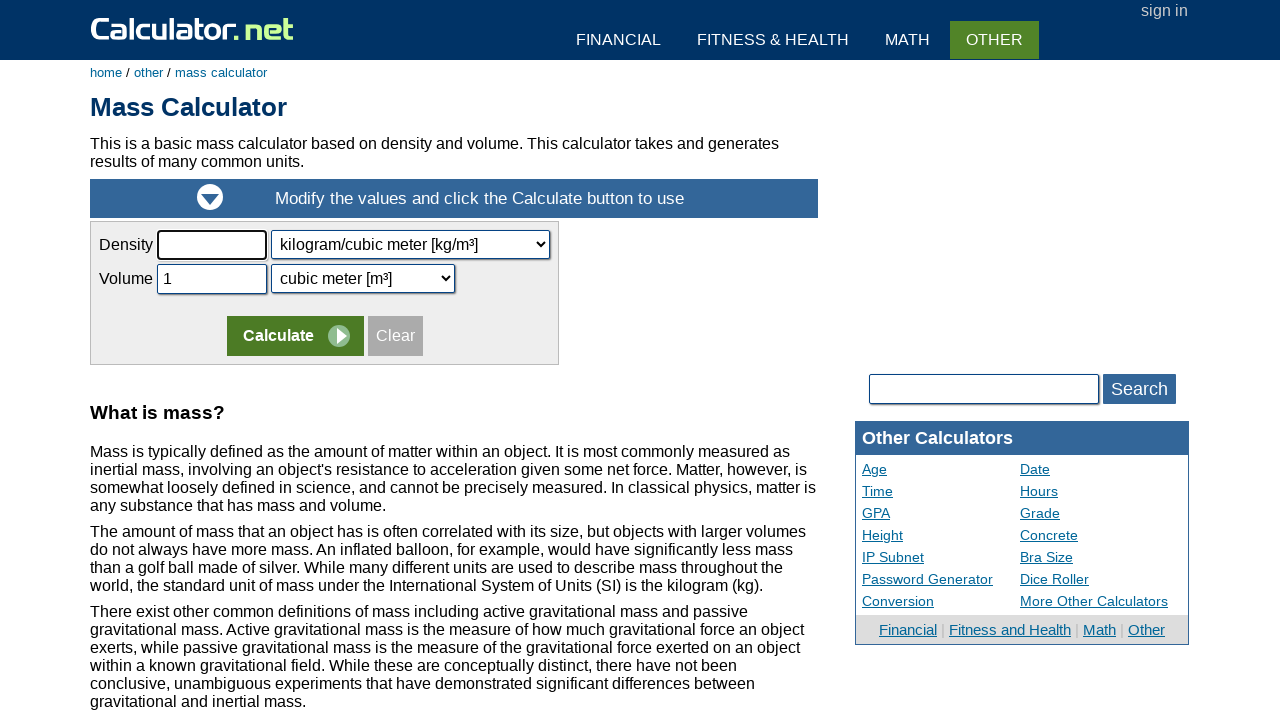

Entered new density value of 1000 on #cdensity
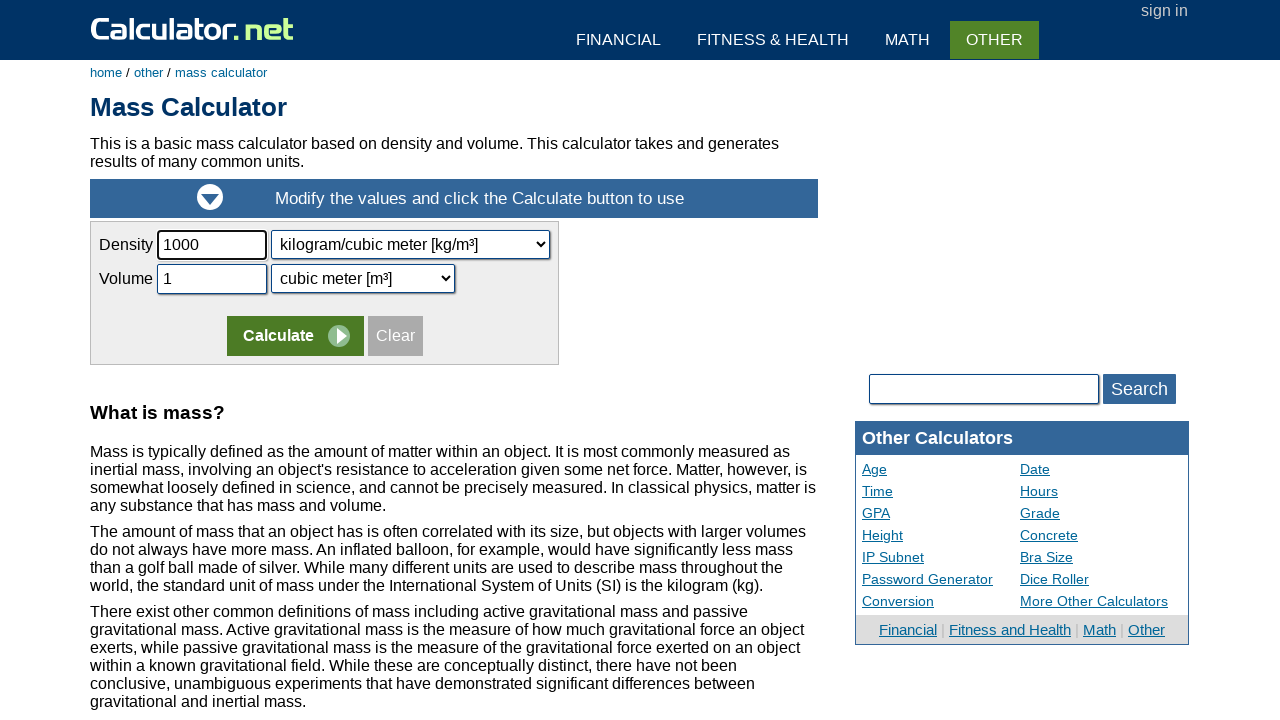

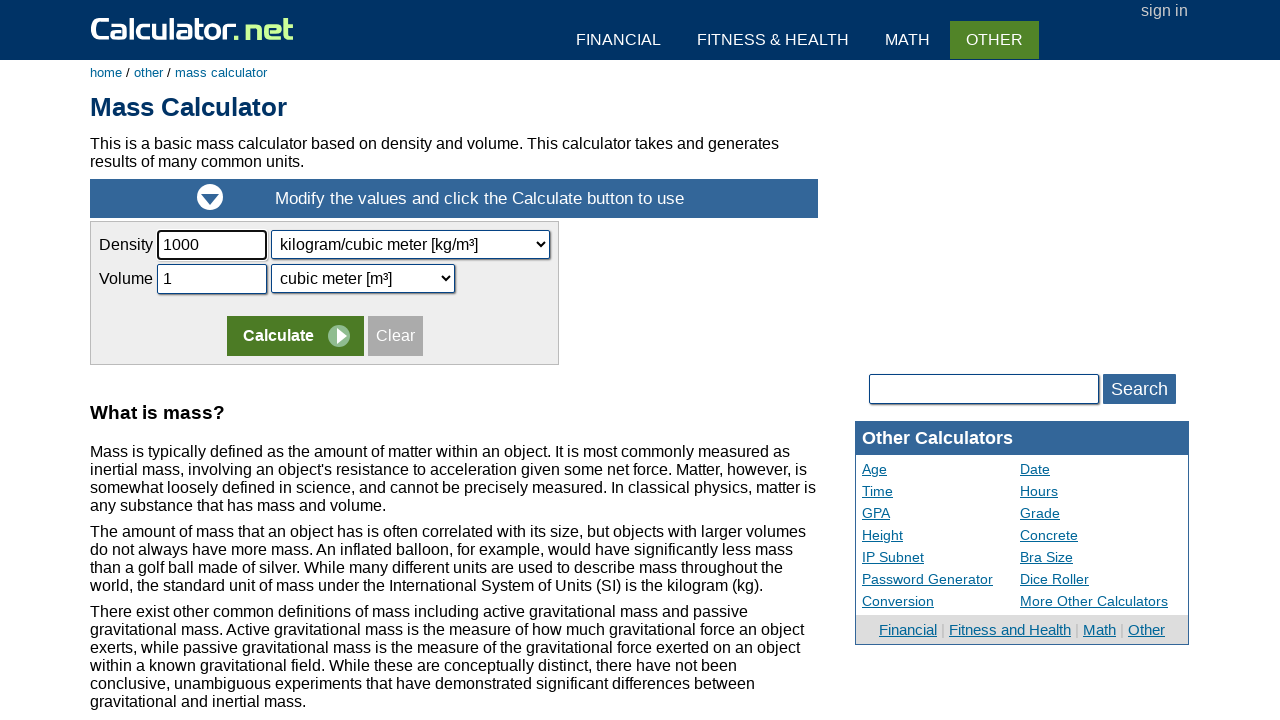